Tests the search functionality by entering a search term and submitting the form

Starting URL: https://www.infoescola.com/

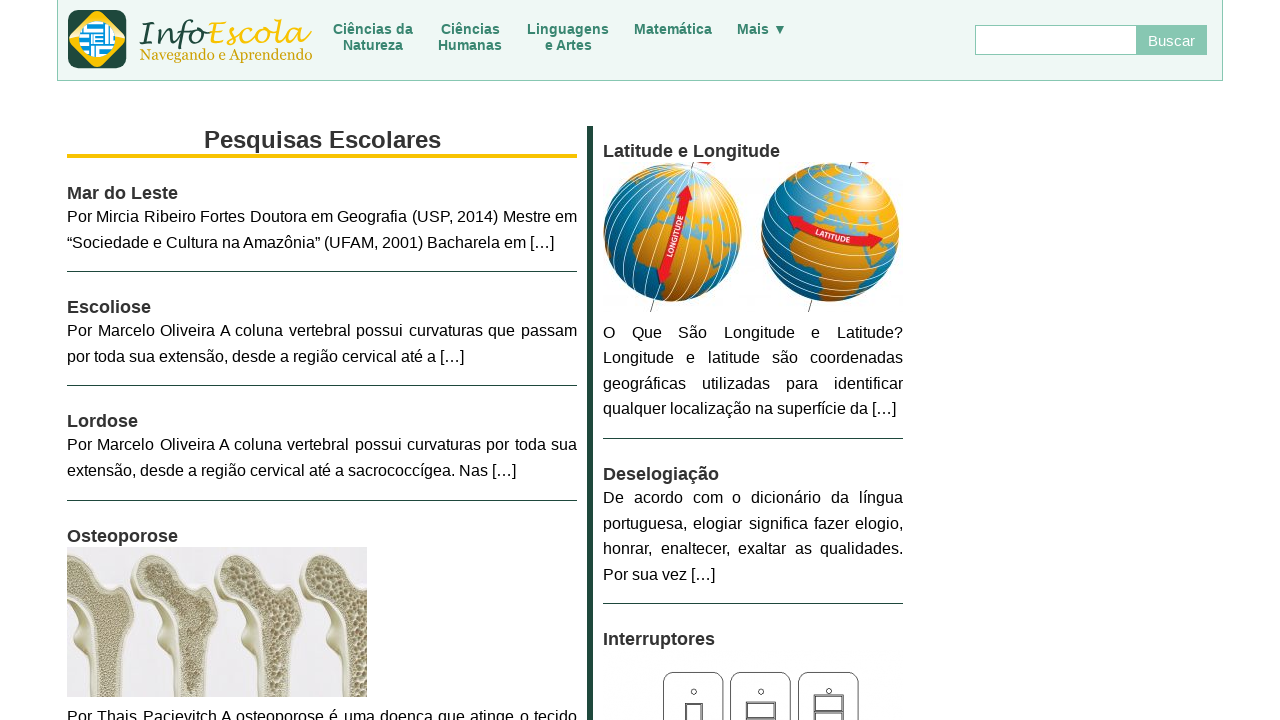

Filled search field with 'pimba' on input[name='q']
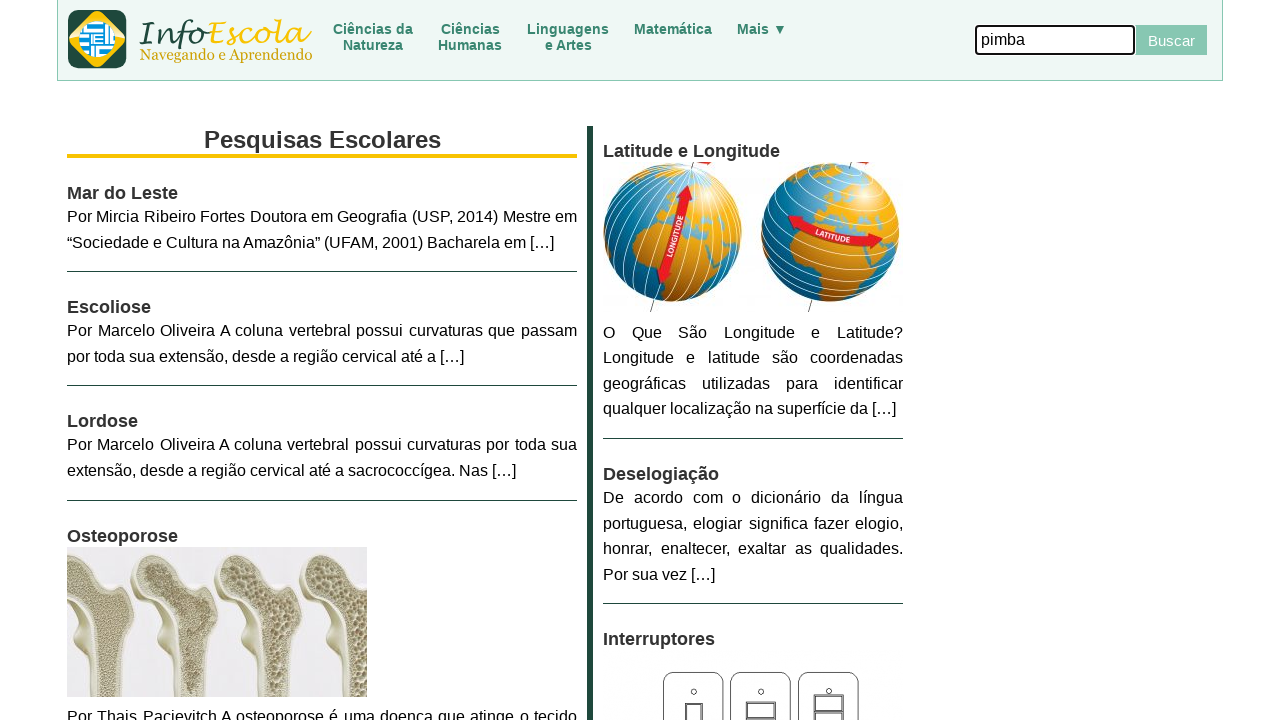

Pressed Enter to submit the search form on input[name='q']
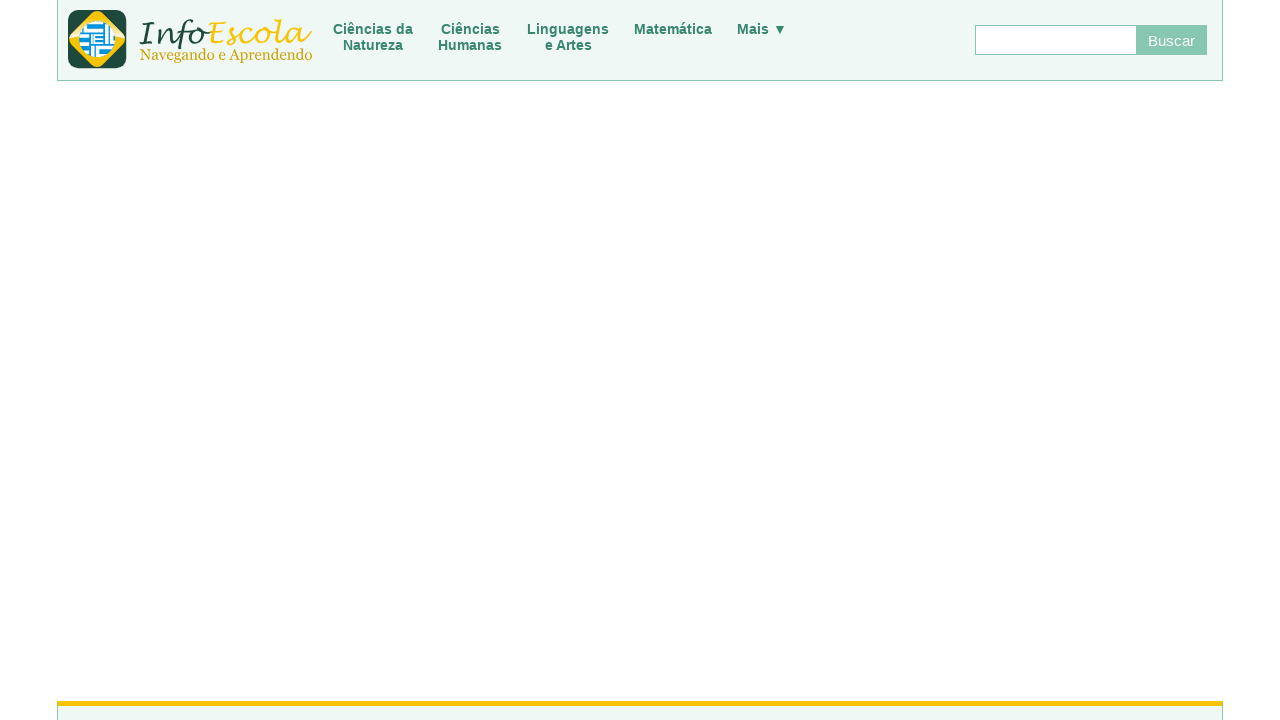

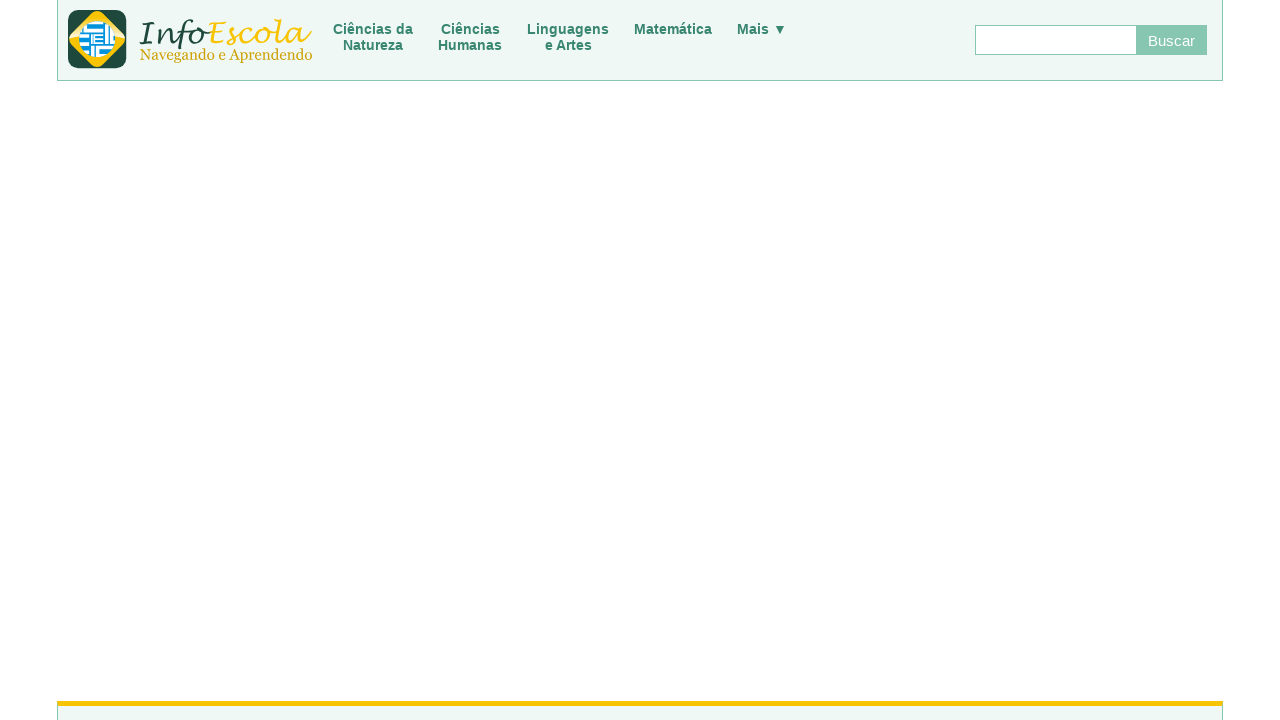